Navigates to Swarthmore College course catalog, clicks on a department link, and verifies that course listings are displayed on the department page.

Starting URL: https://catalog.swarthmore.edu/content.php?catoid=7&navoid=194

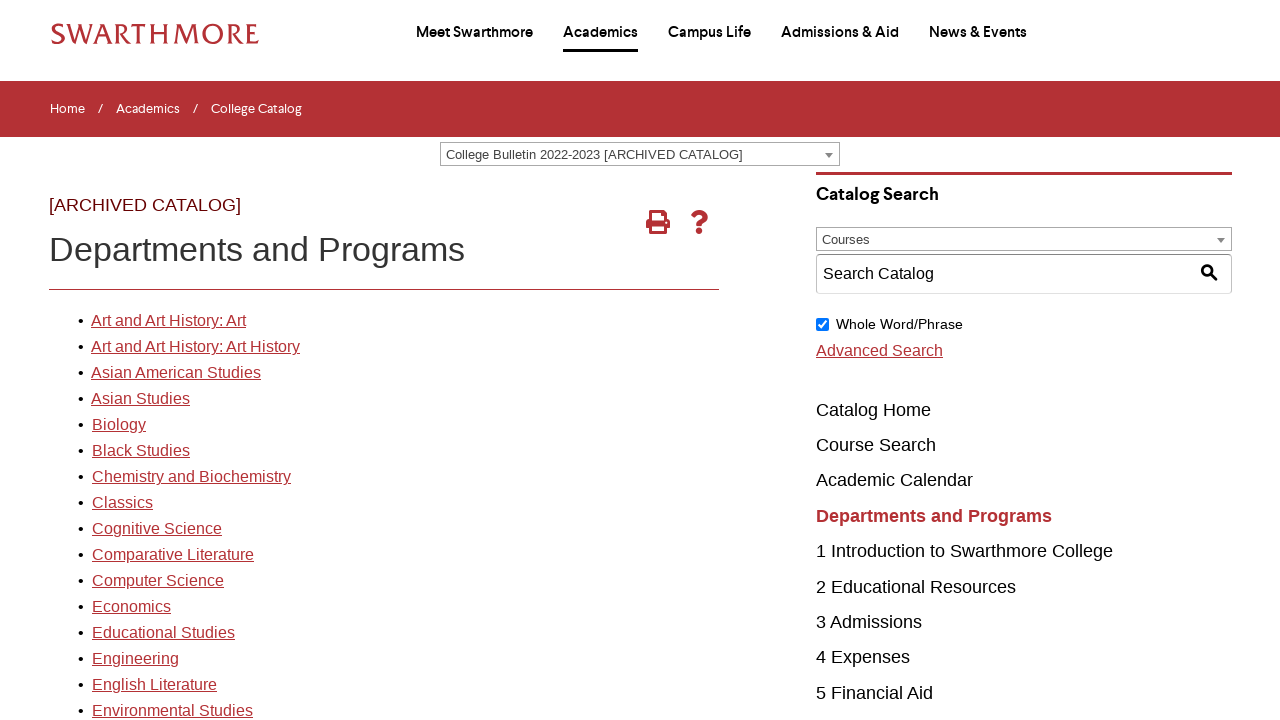

Clicked on Computer Science department link at (157, 529) on xpath=//*[@id="gateway-page"]/body/table/tbody/tr[3]/td[1]/table/tbody/tr[2]/td[
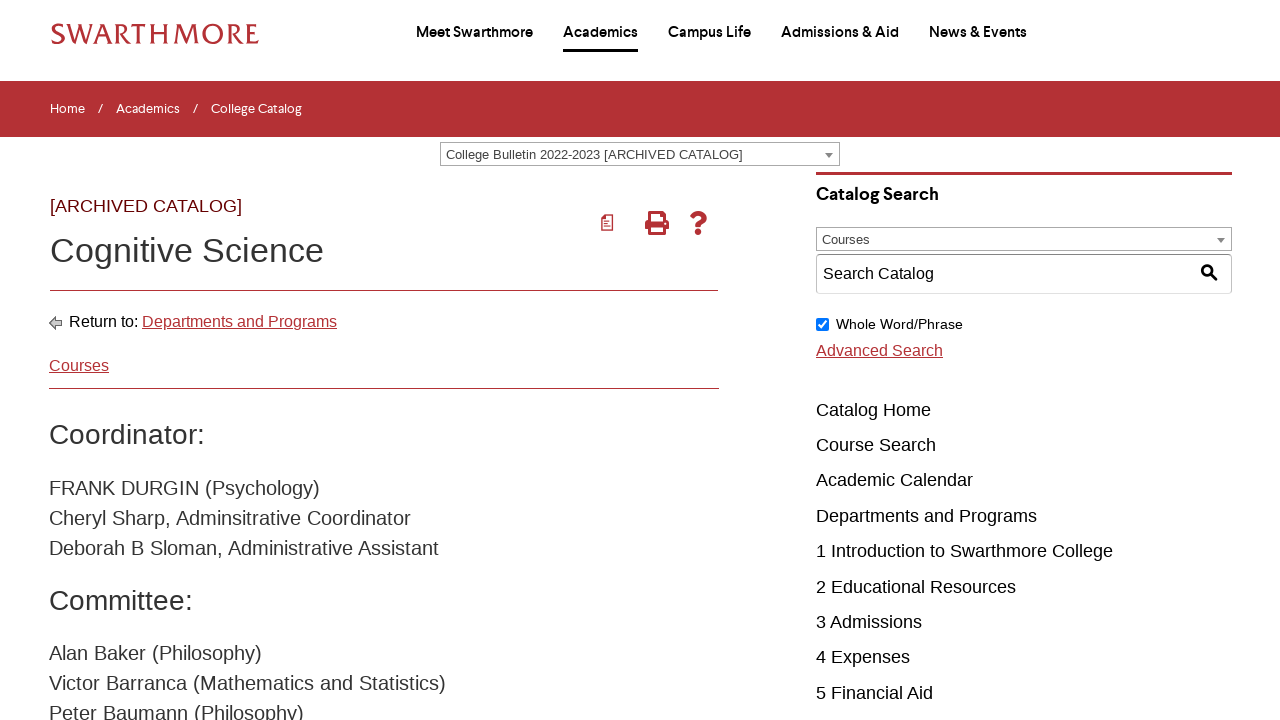

Course listings loaded on department page
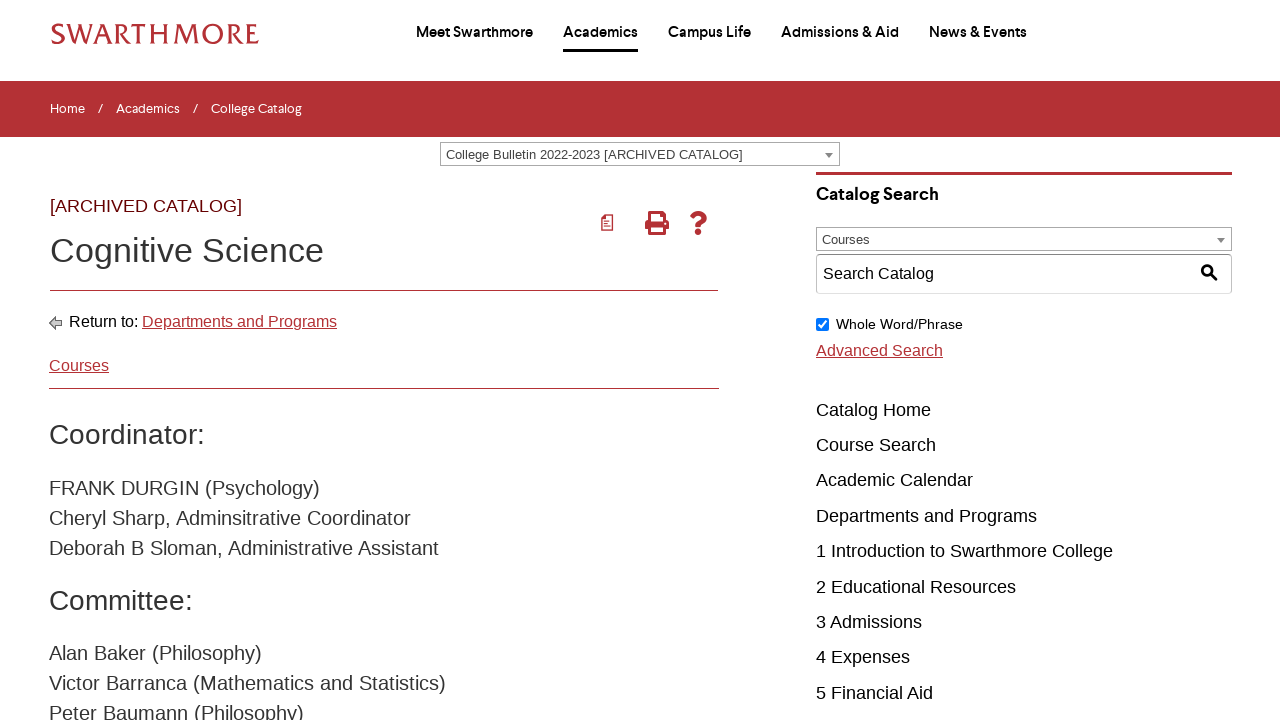

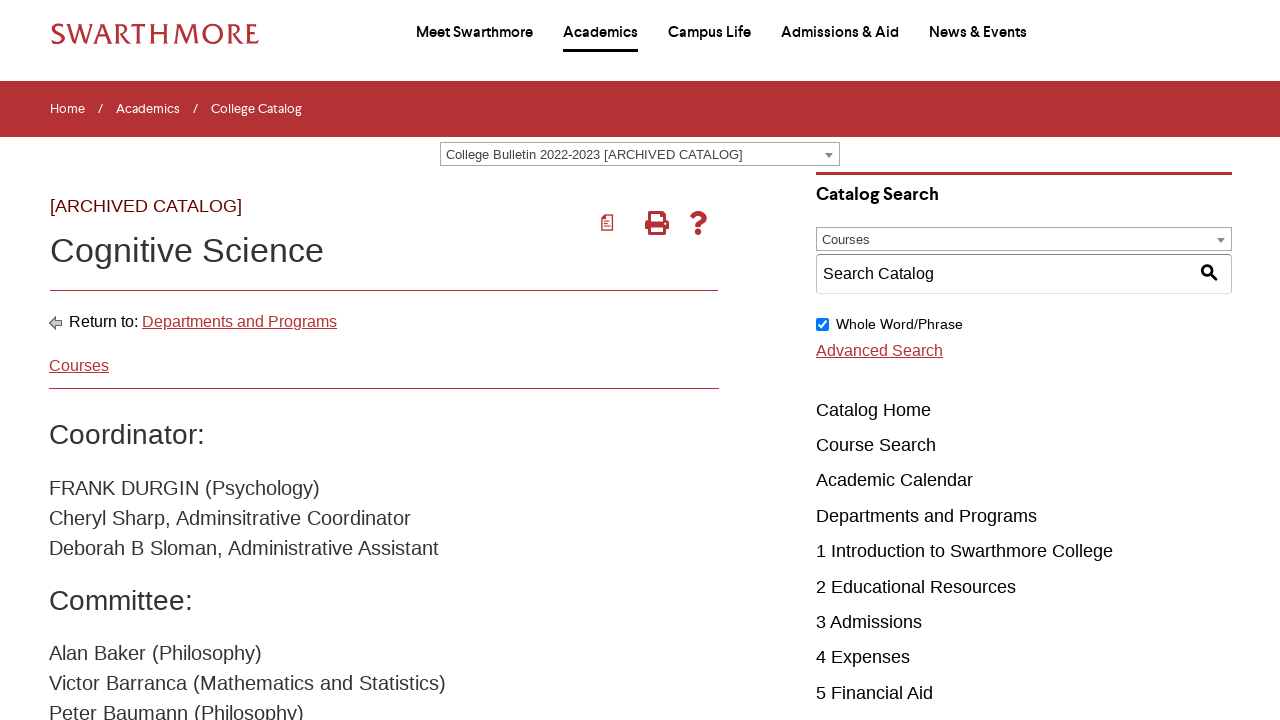